Navigates to dev.aleksandarak.mk website and maximizes the browser window

Starting URL: https://dev.aleksandarak.mk/

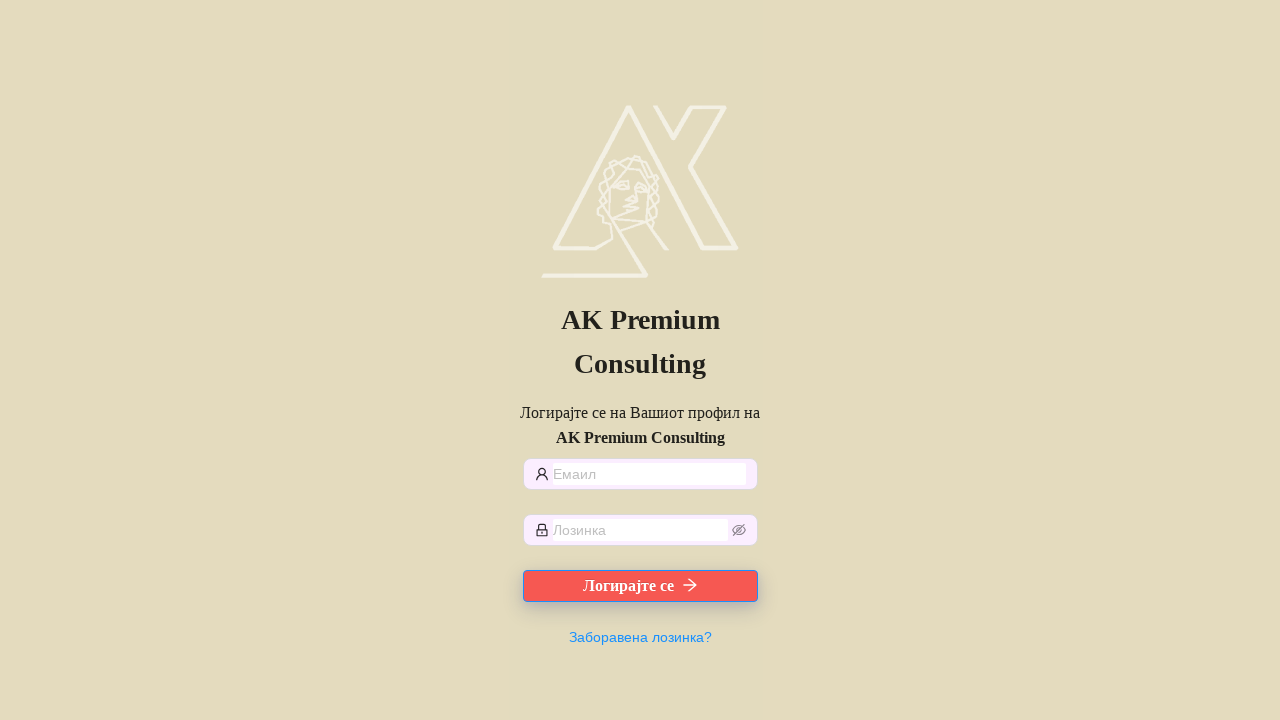

Set viewport size to 1920x1080 to maximize browser window
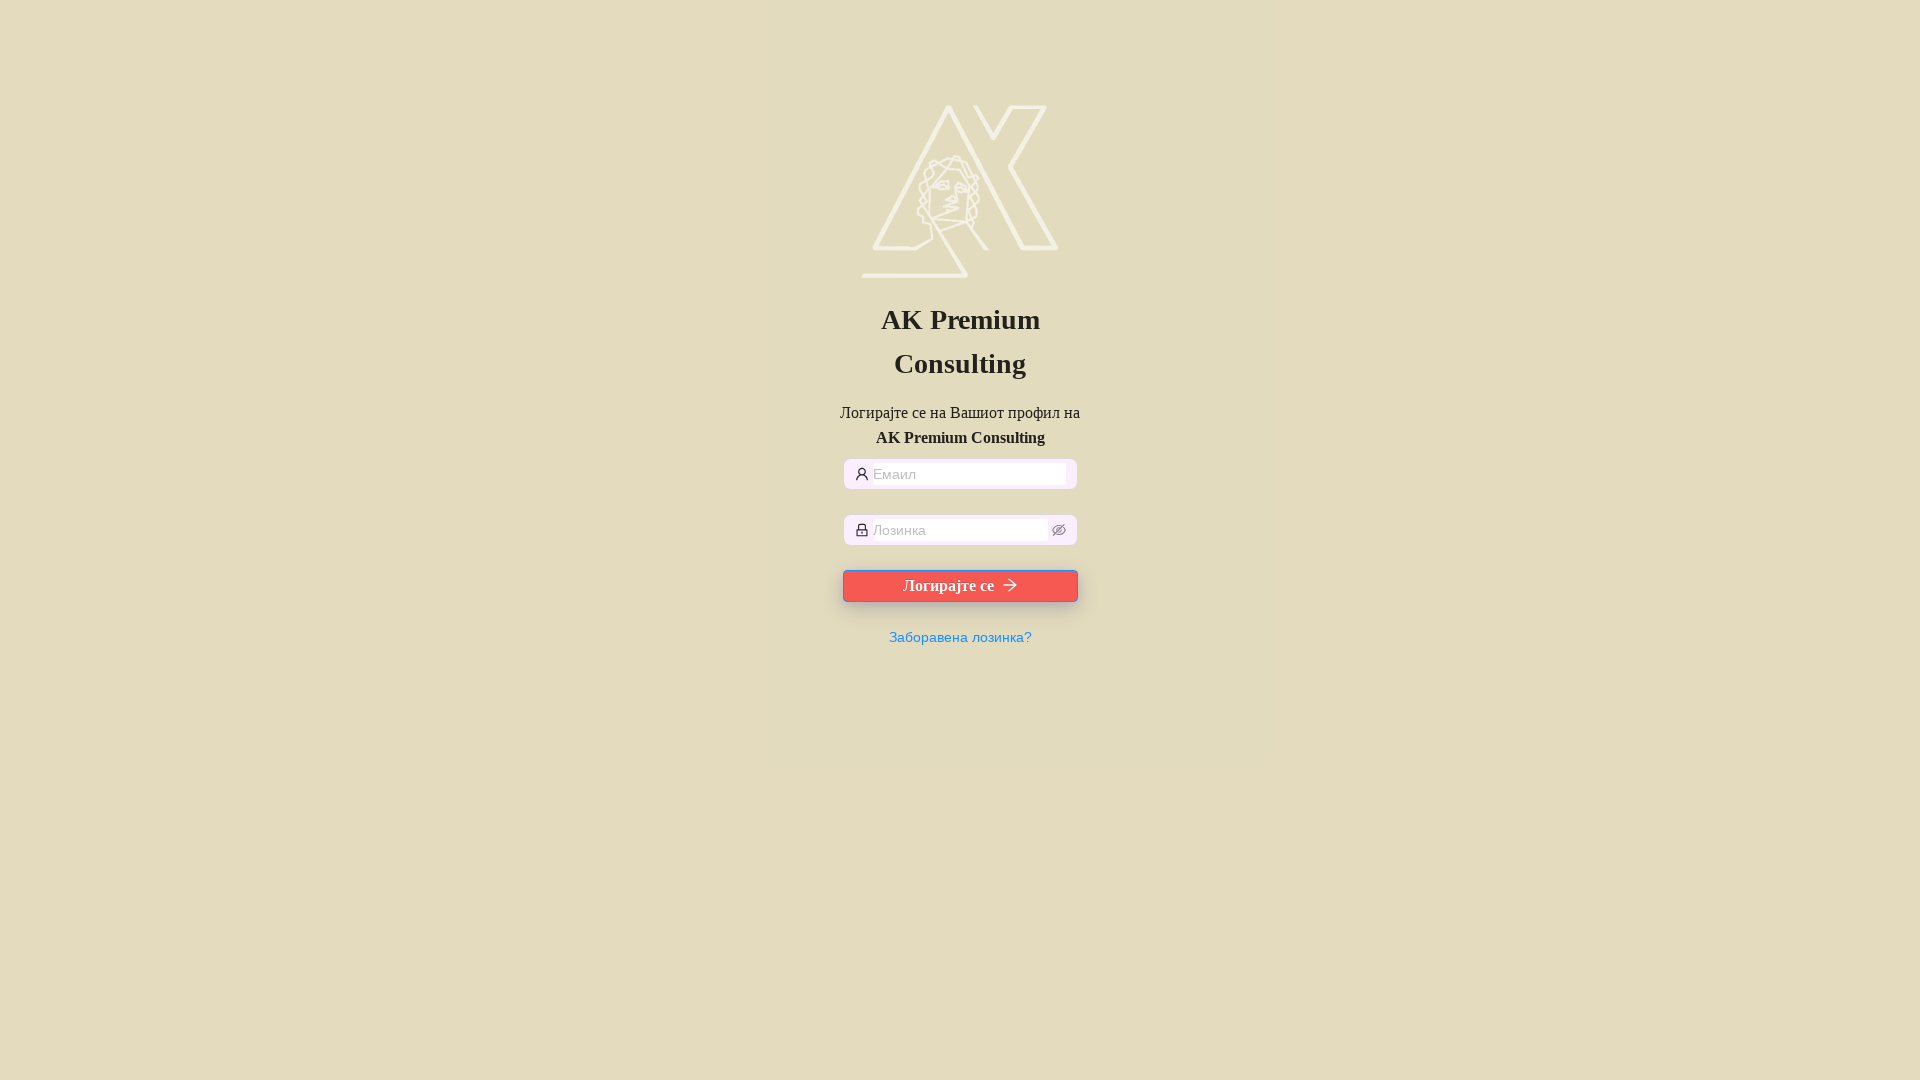

Page loaded successfully
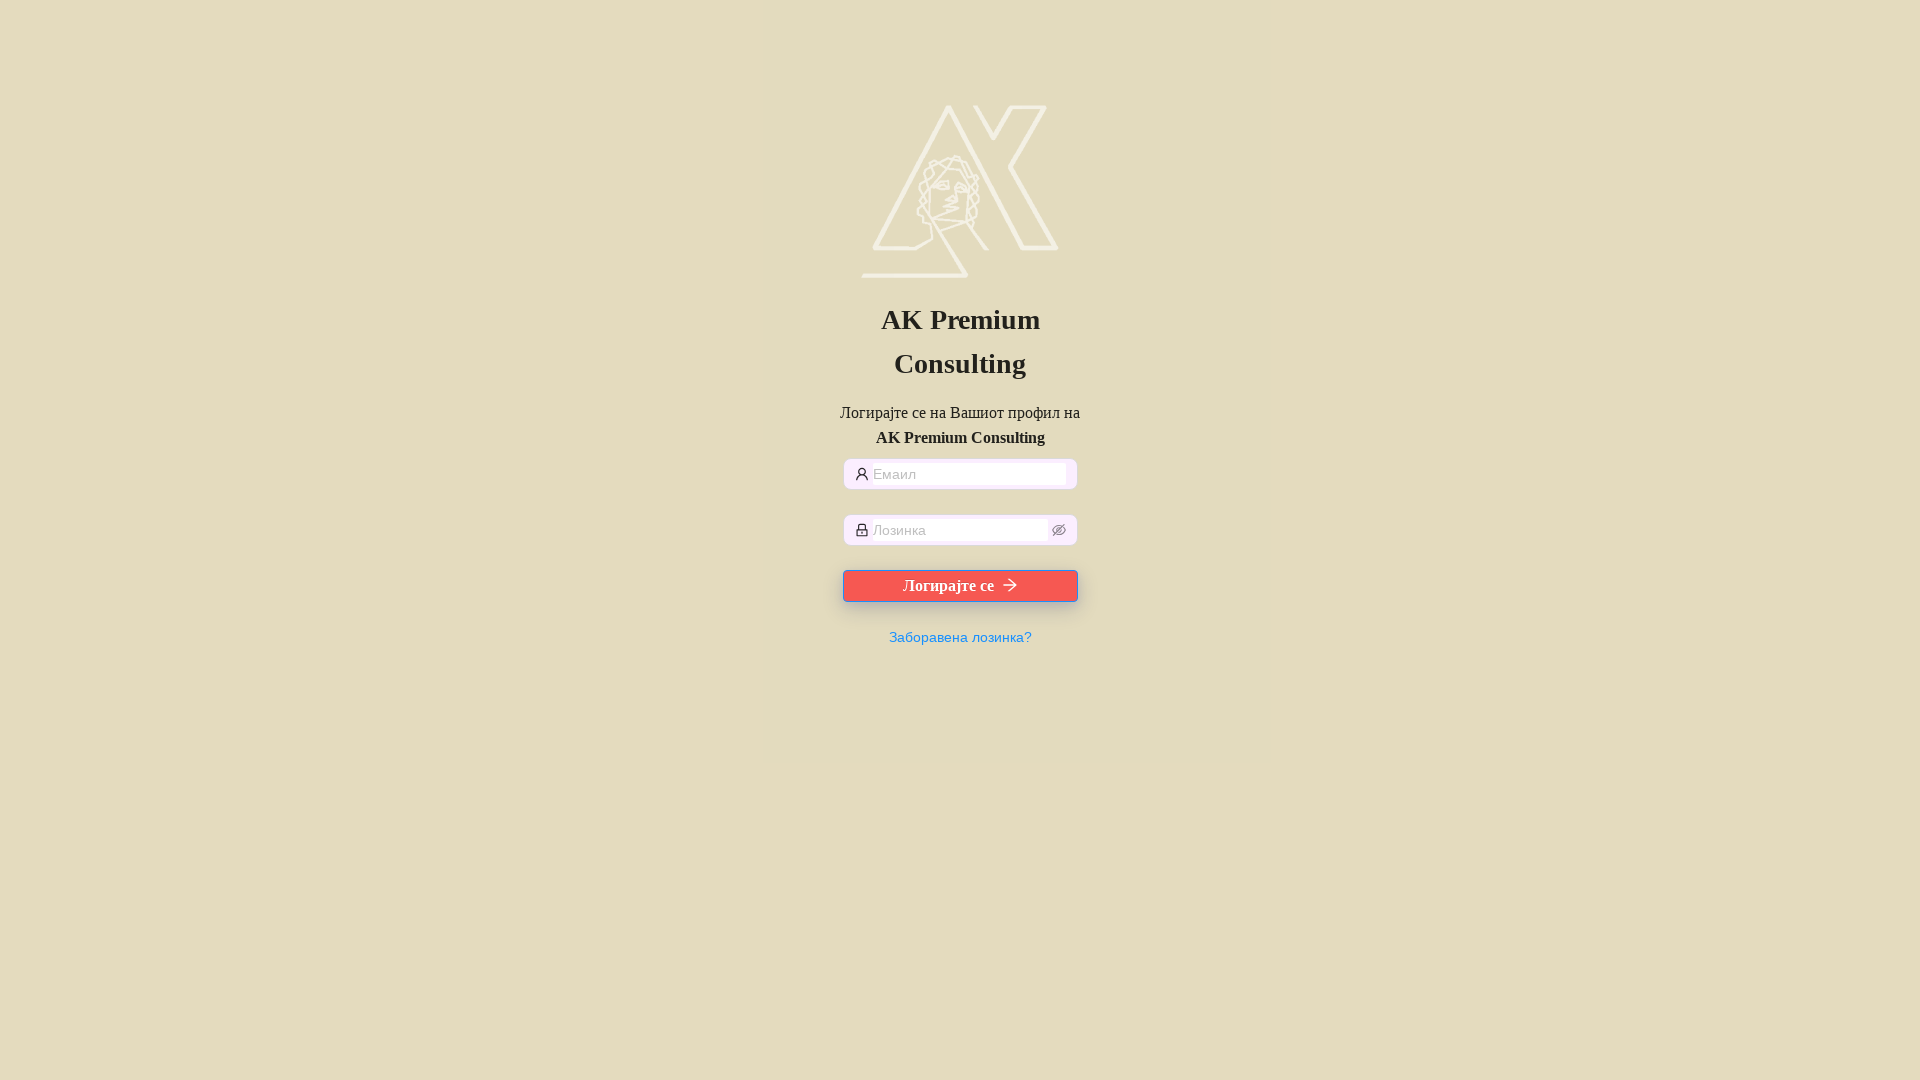

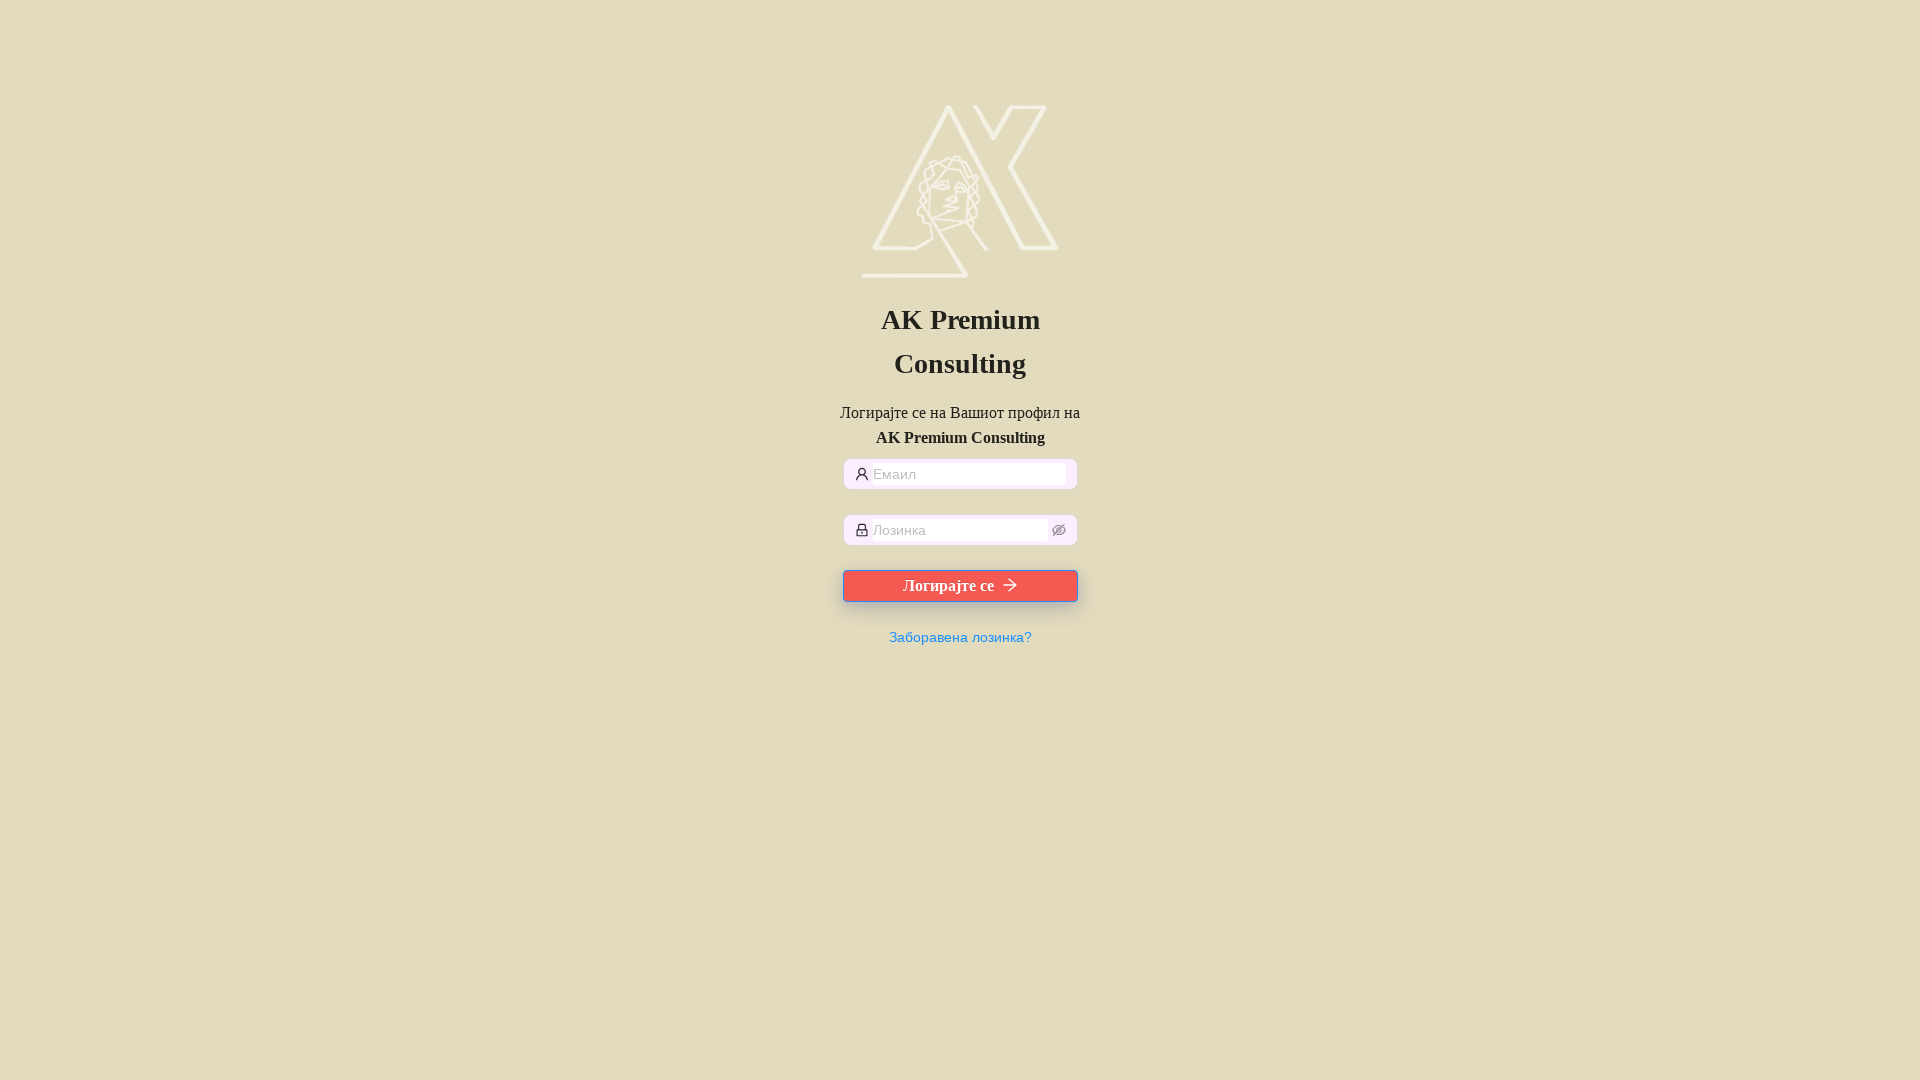